Tests dropdown selection functionality by selecting different options from a dropdown menu and verifying the selected values

Starting URL: http://the-internet.herokuapp.com/dropdown

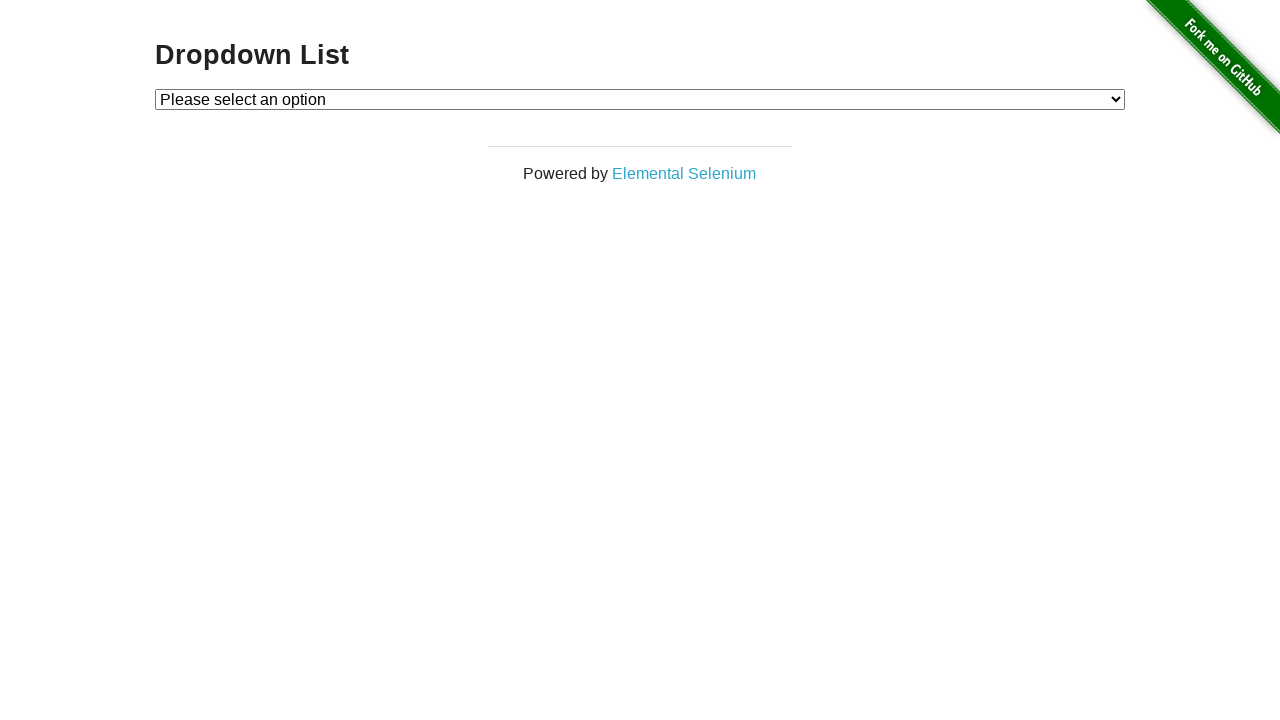

Selected 'Option 1' from dropdown menu on select#dropdown
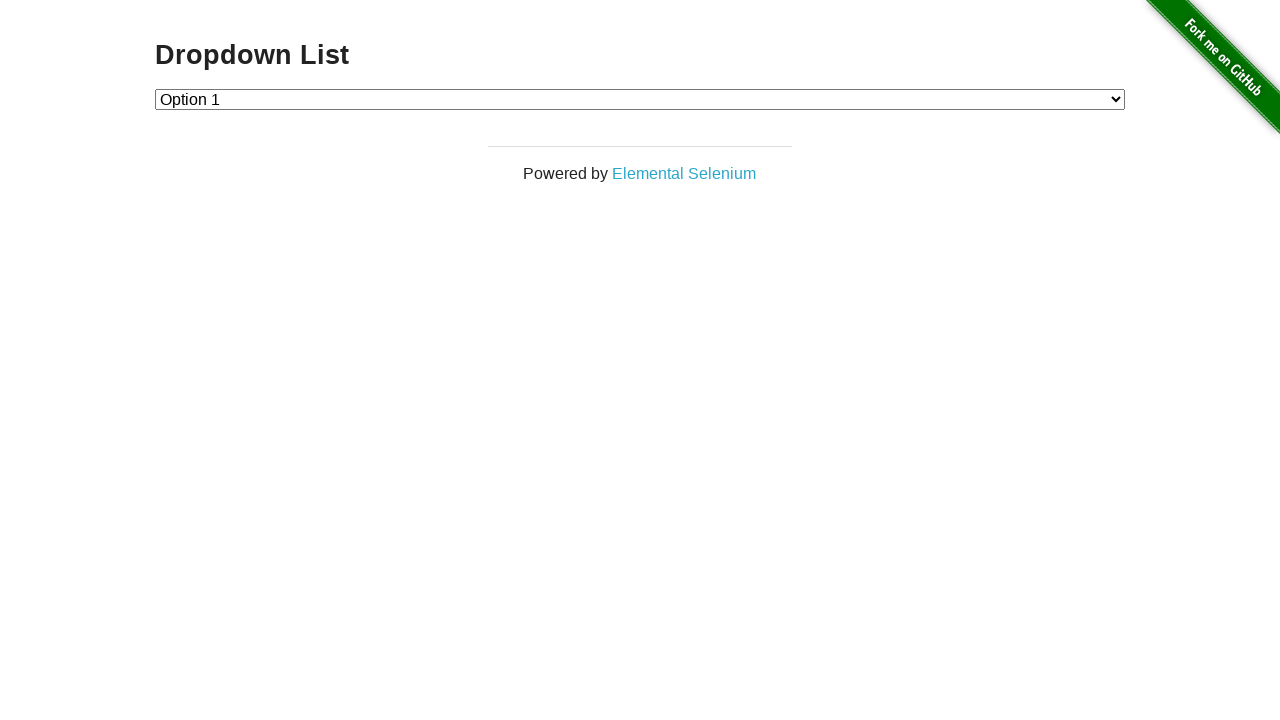

Verified 'Option 1' is selected in dropdown
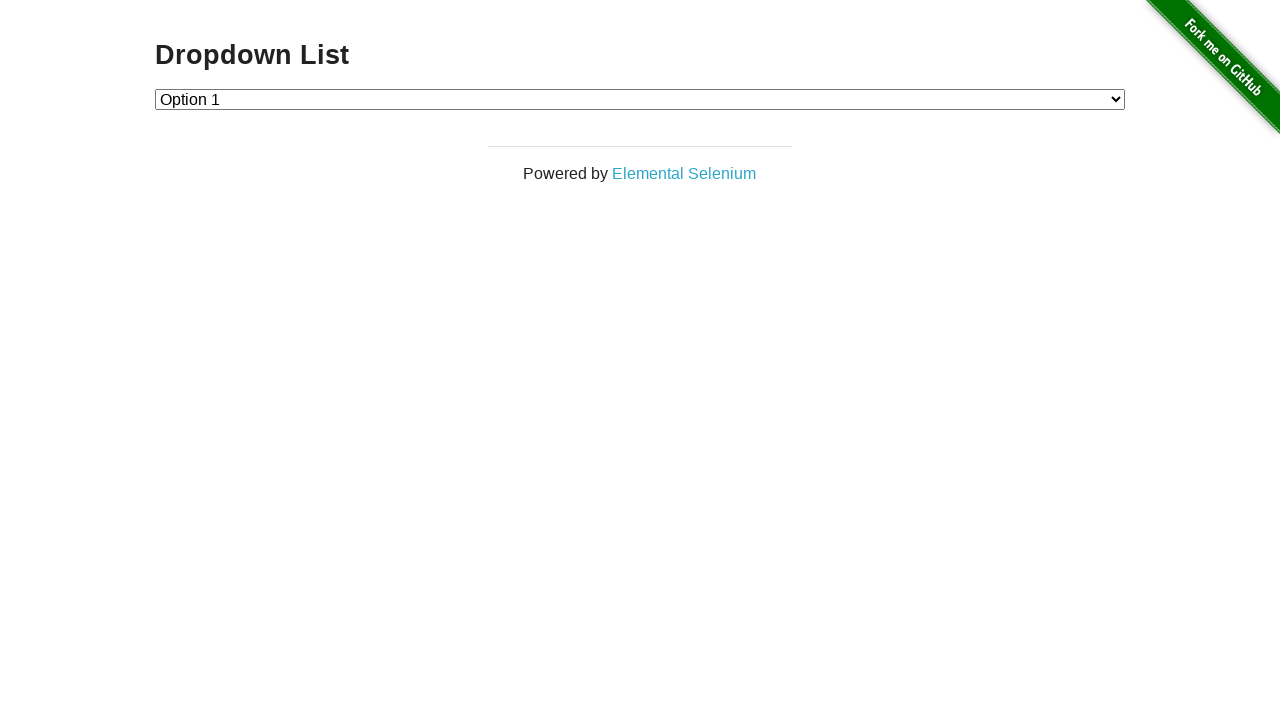

Selected 'Option 2' from dropdown menu on select#dropdown
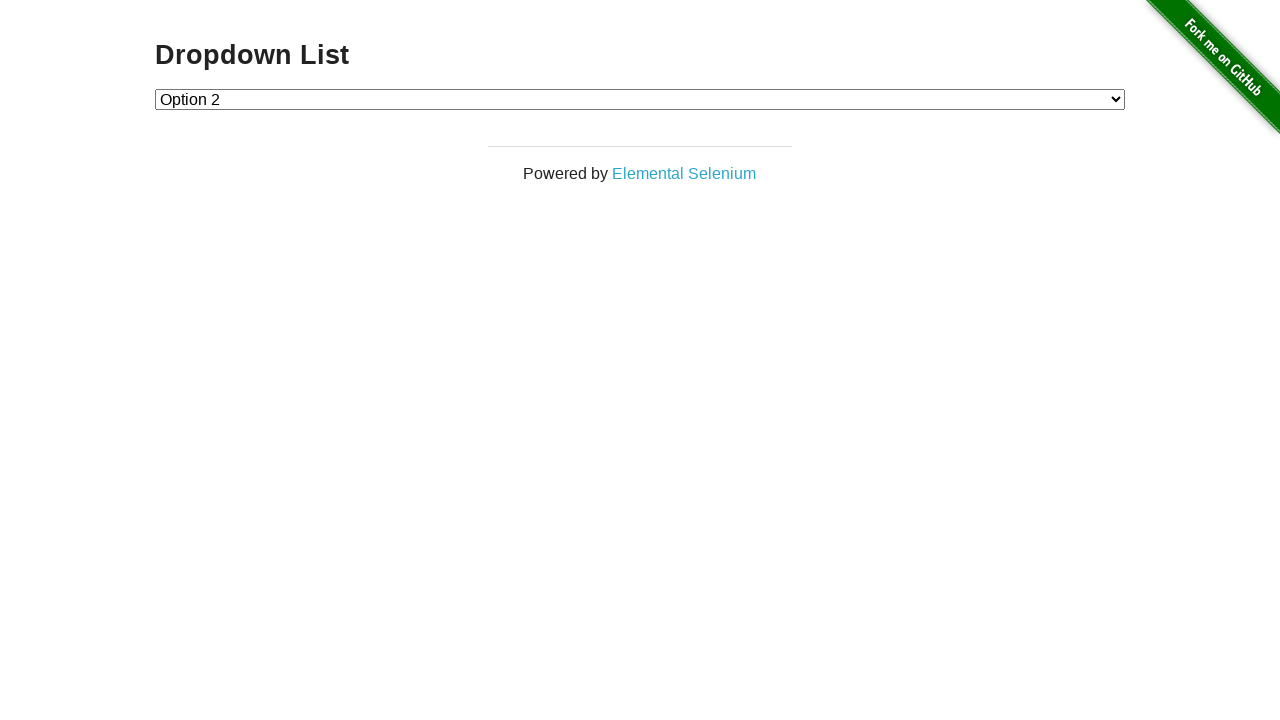

Verified 'Option 2' is selected in dropdown
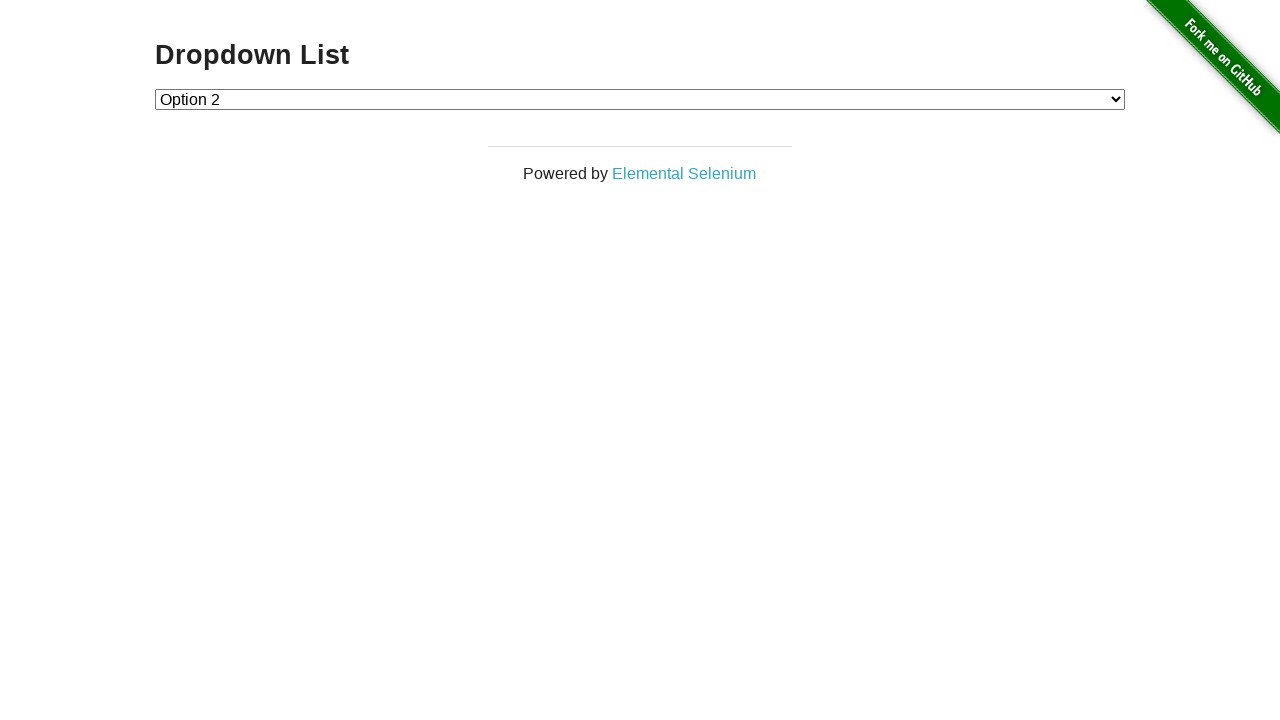

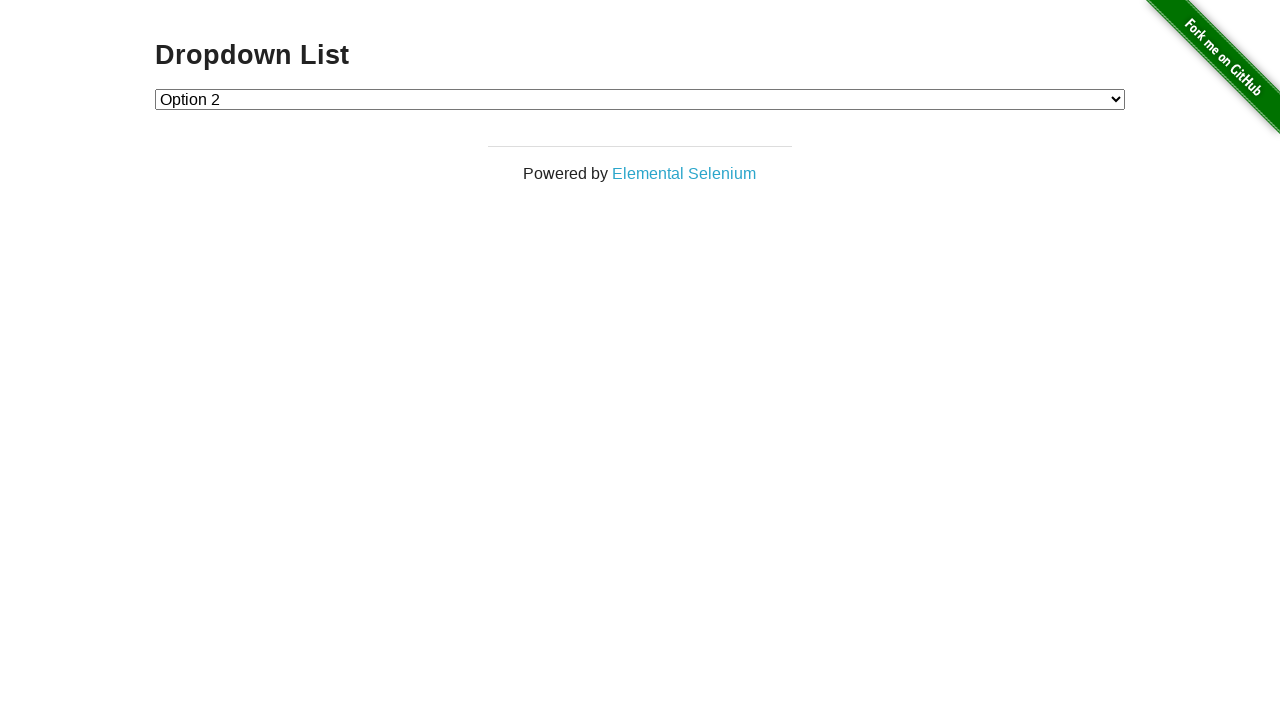